Tests JavaScript prompt alert functionality by clicking the prompt button and entering text into the alert dialog

Starting URL: https://demoqa.com/alerts

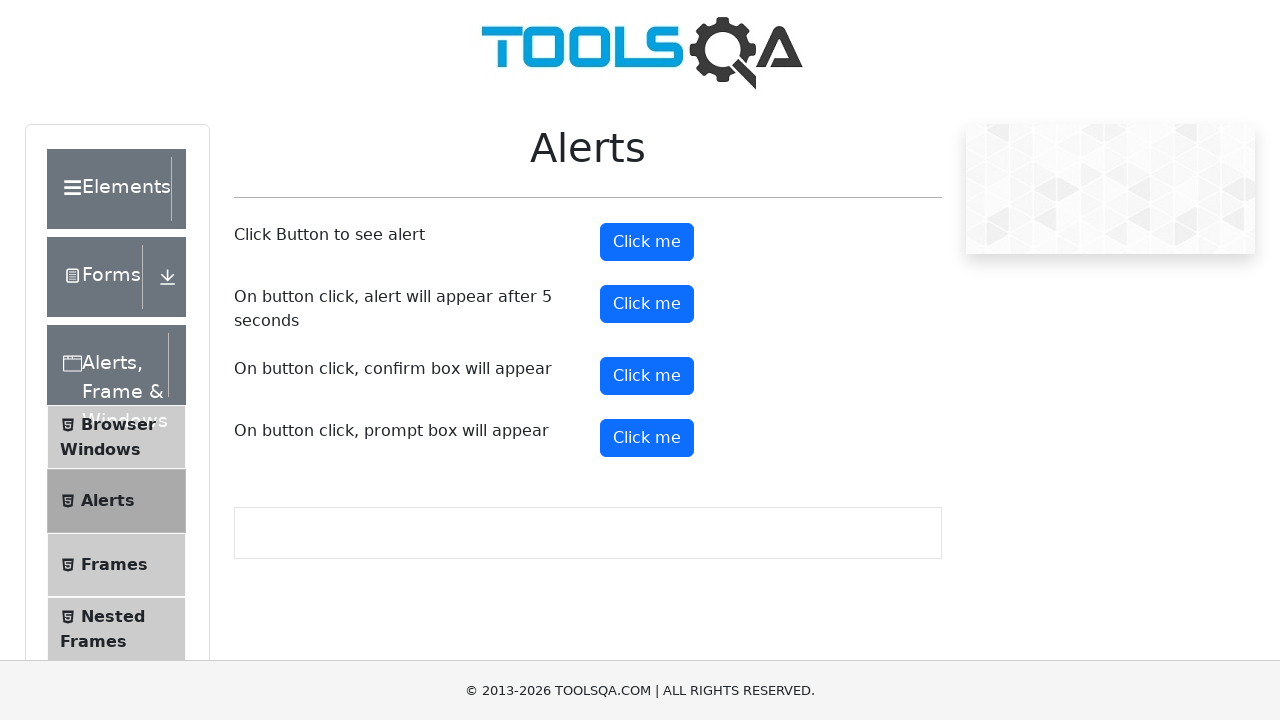

Set up dialog handler to accept prompt with text 'Shravan'
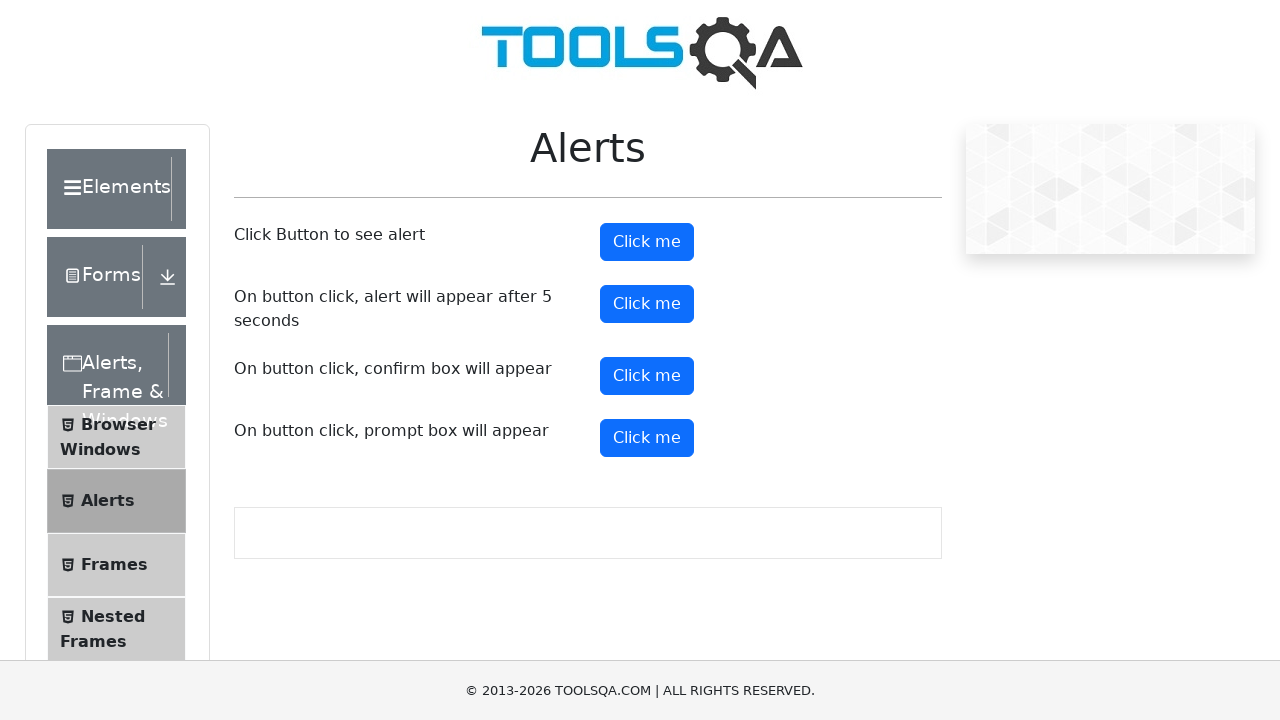

Clicked the prompt button to trigger the alert dialog at (647, 438) on #promtButton
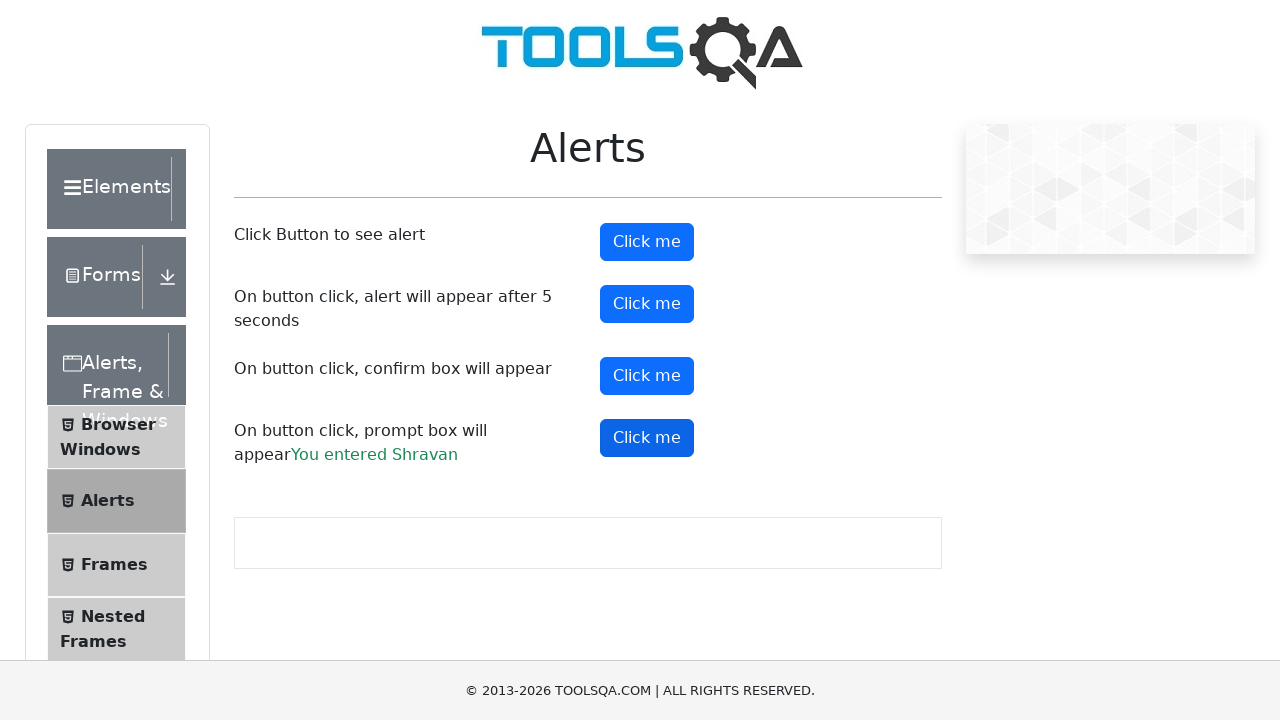

Waited for dialog interaction to complete
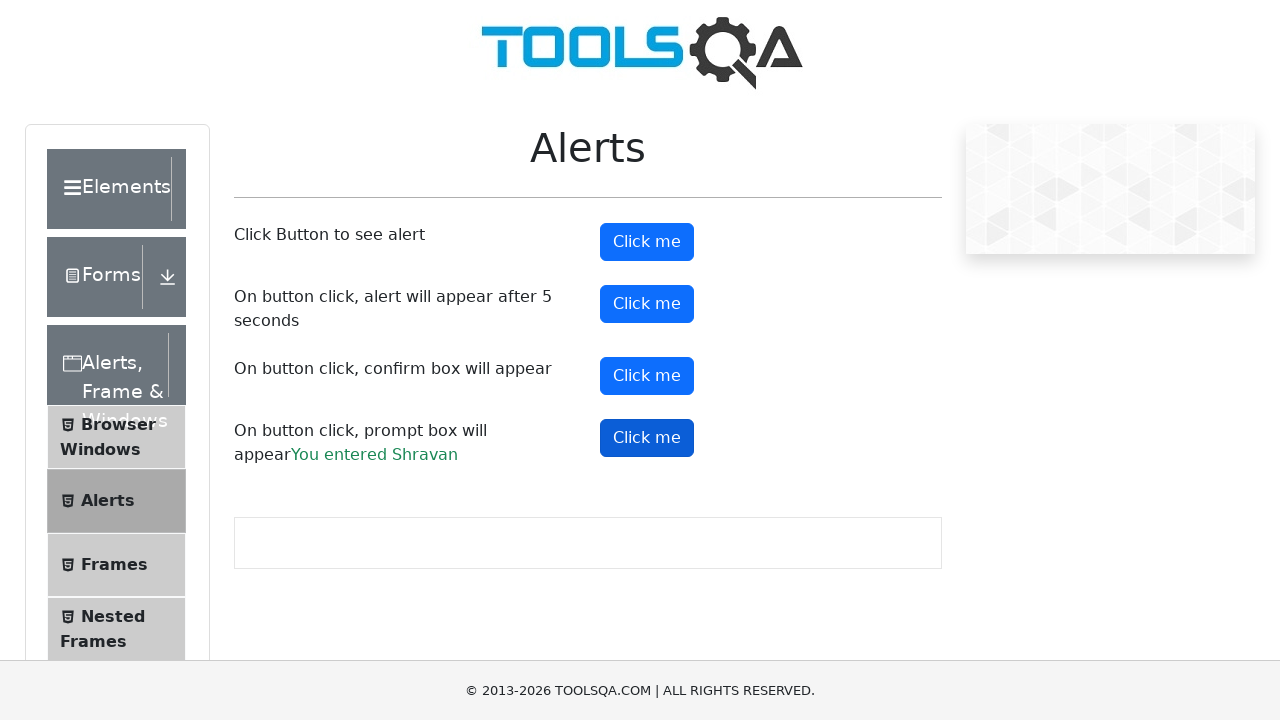

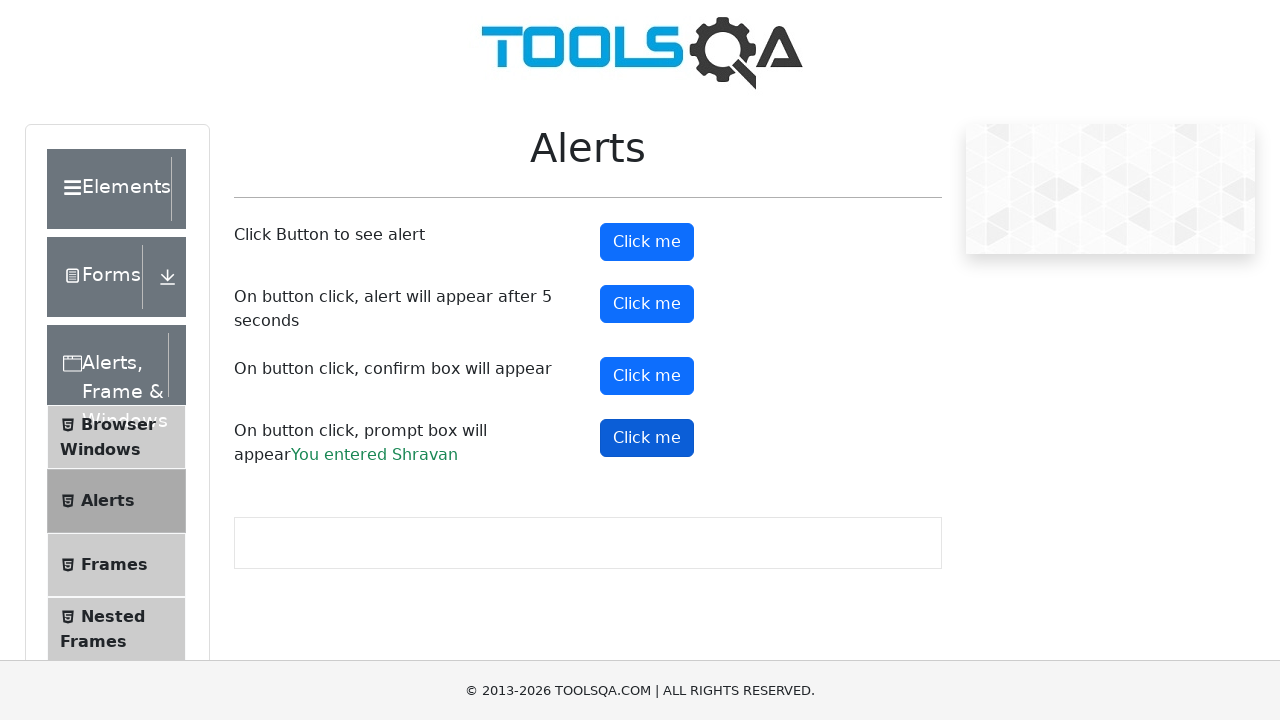